Tests drag and drop functionality by dragging box A to box B and validating the swap

Starting URL: https://the-internet.herokuapp.com/

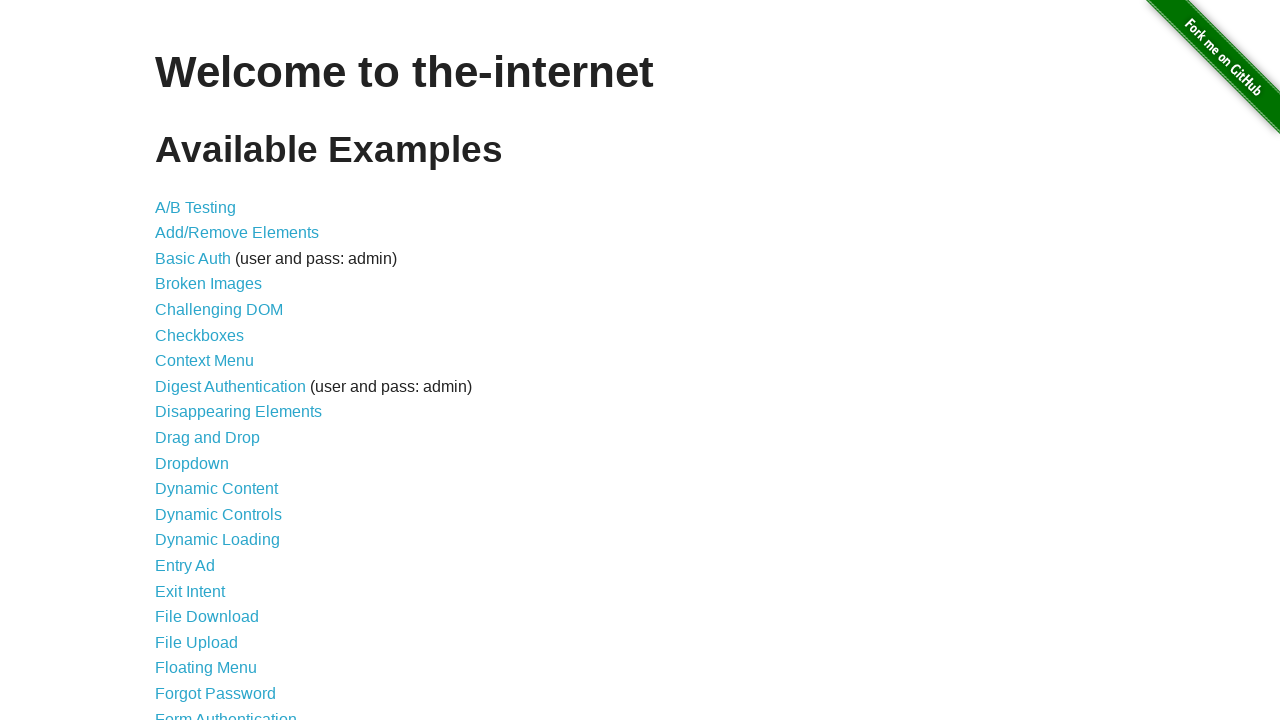

Clicked on Drag and Drop link at (208, 438) on a[href='/drag_and_drop']
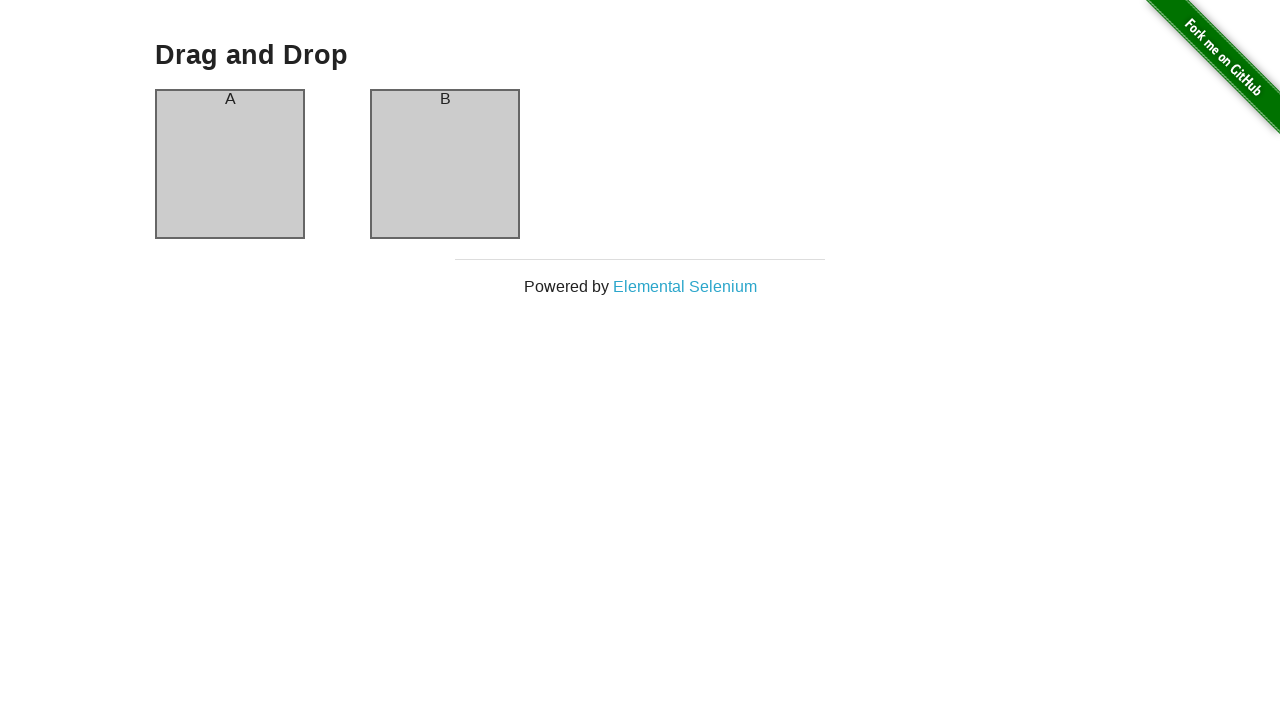

Dragged box A to box B at (445, 164)
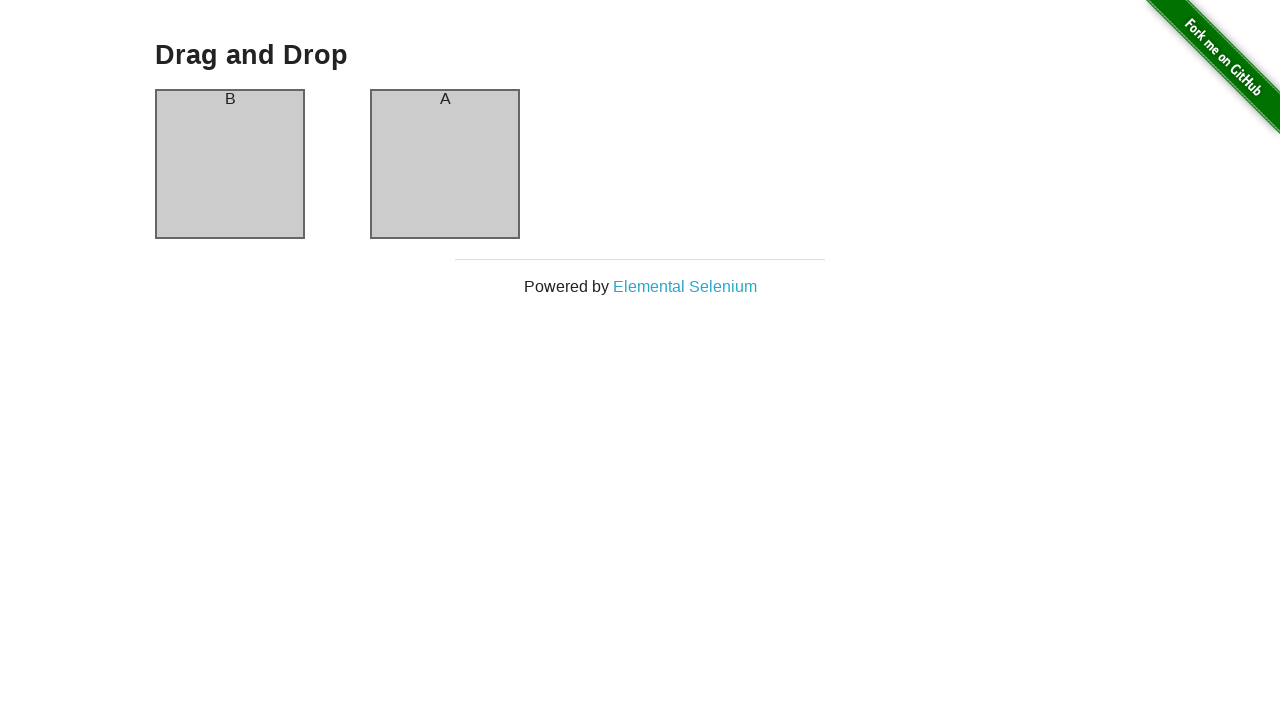

Validated column B now contains text 'A'
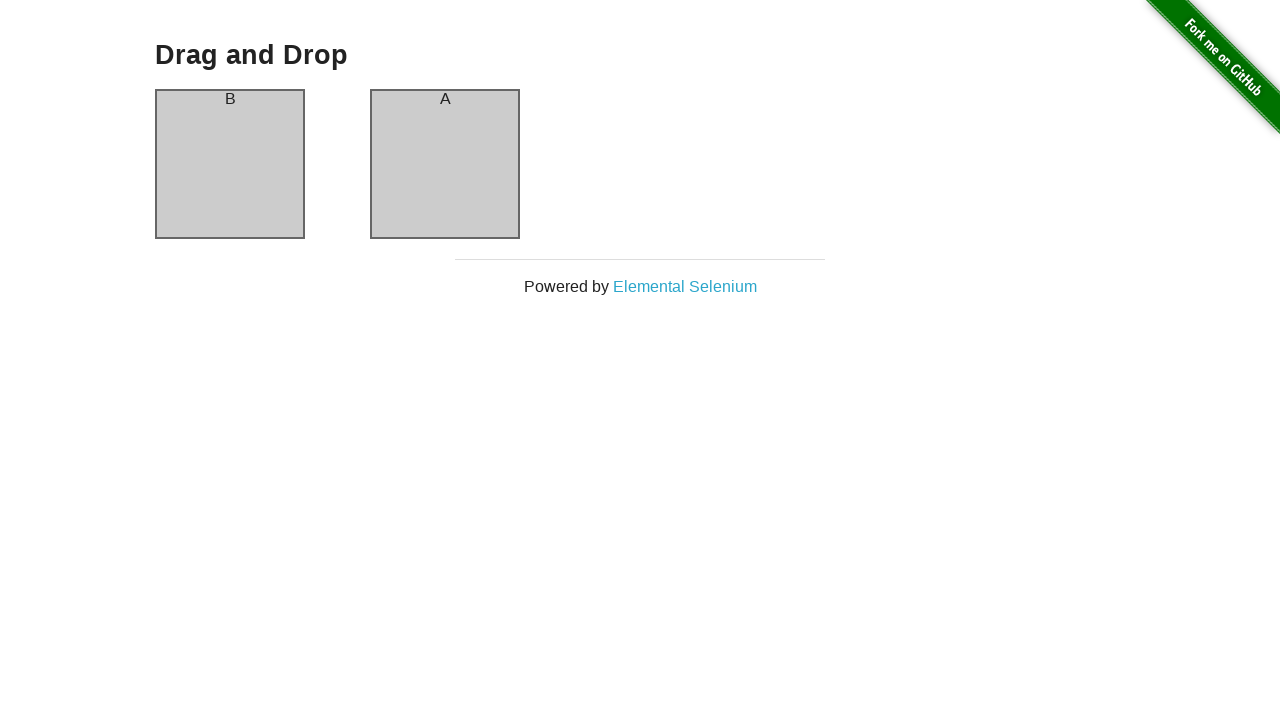

Dragged box B back to column A at (230, 164)
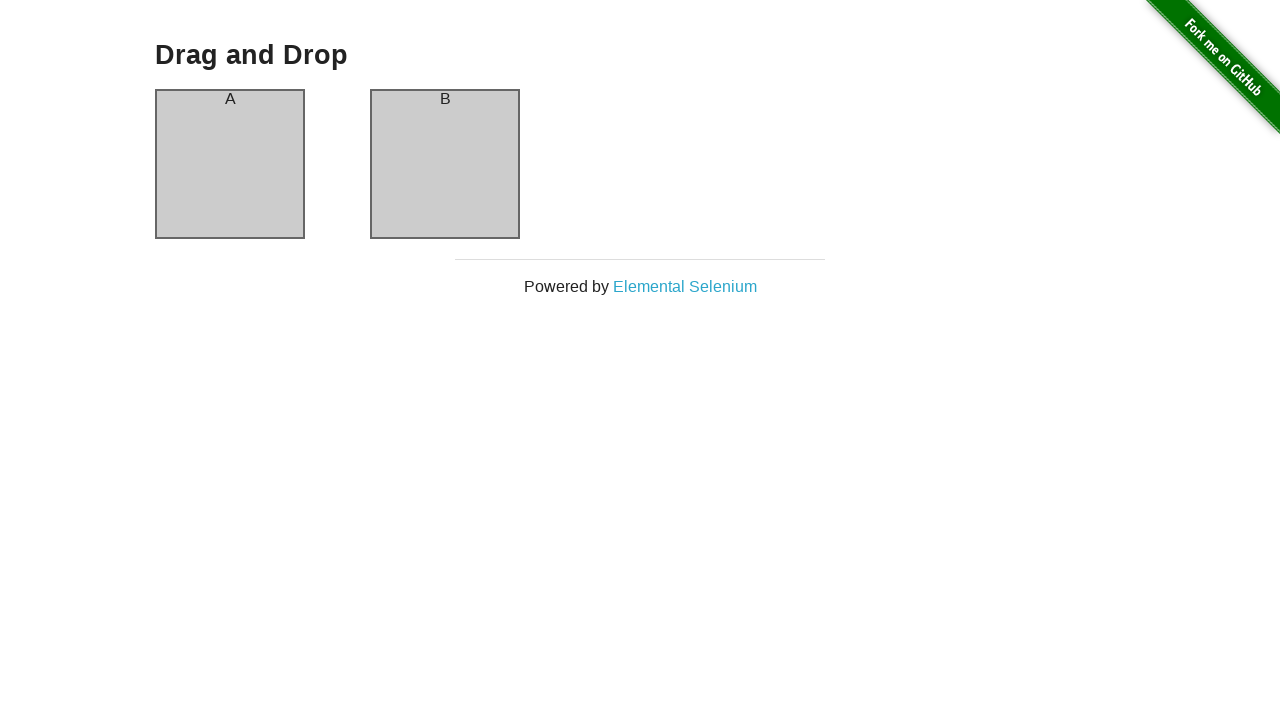

Validated column A now contains text 'A' again
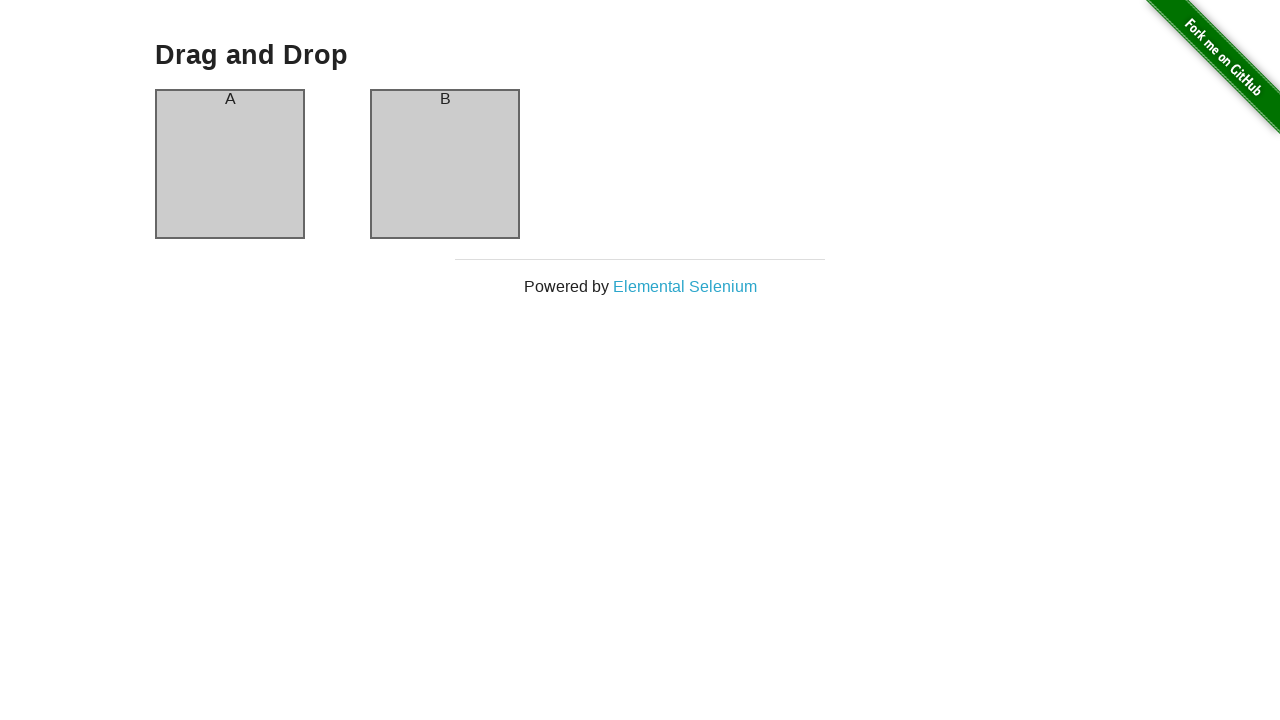

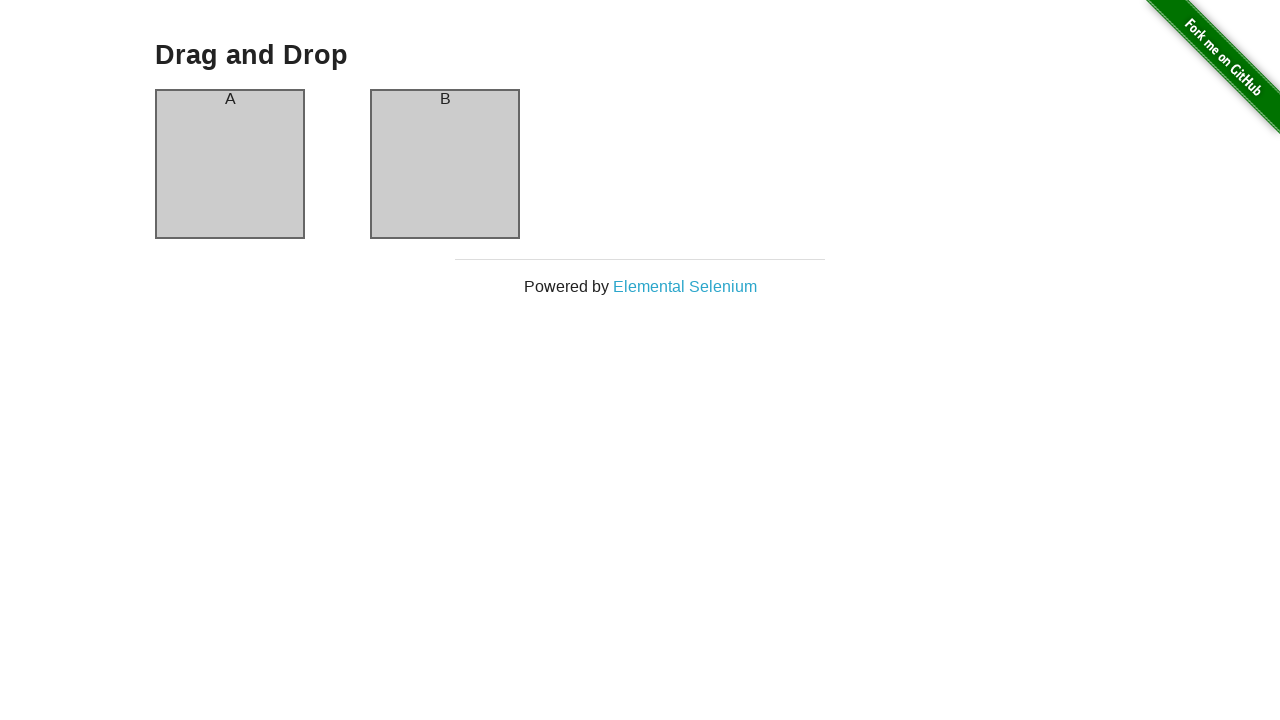